Tests filtering to display only active (uncompleted) todo items

Starting URL: https://demo.playwright.dev/todomvc

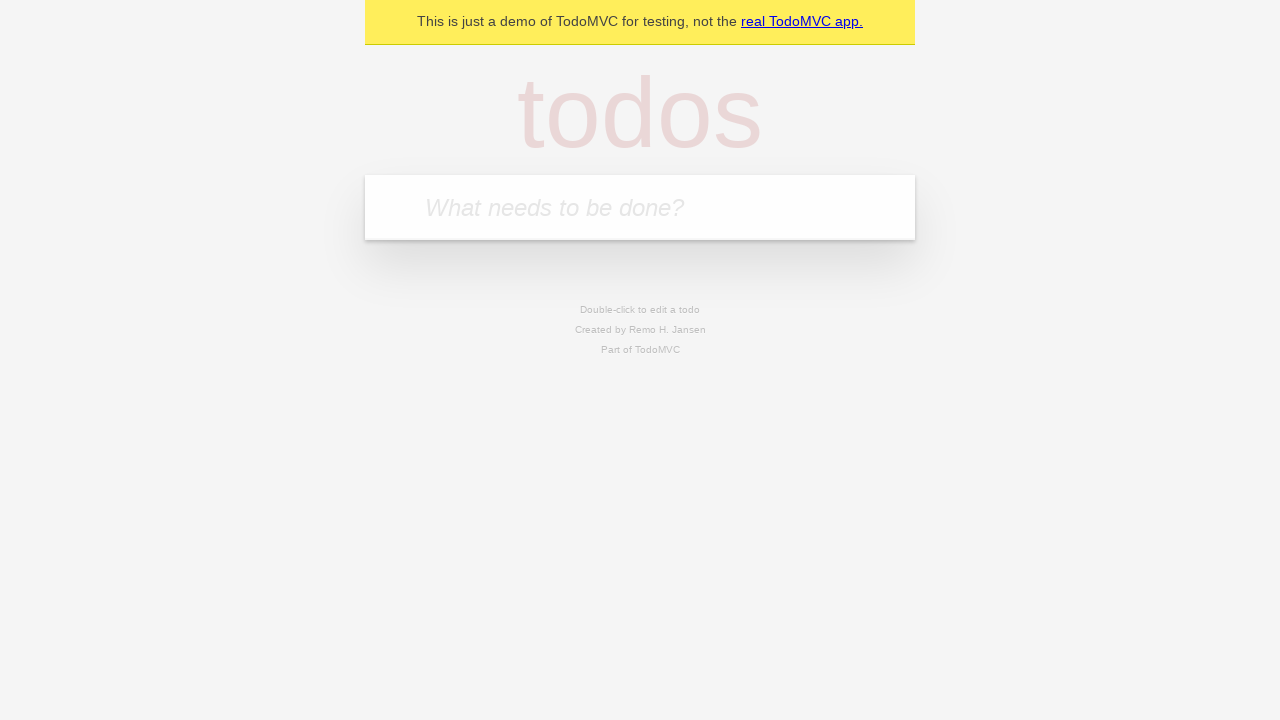

Filled todo input with 'buy some cheese' on internal:attr=[placeholder="What needs to be done?"i]
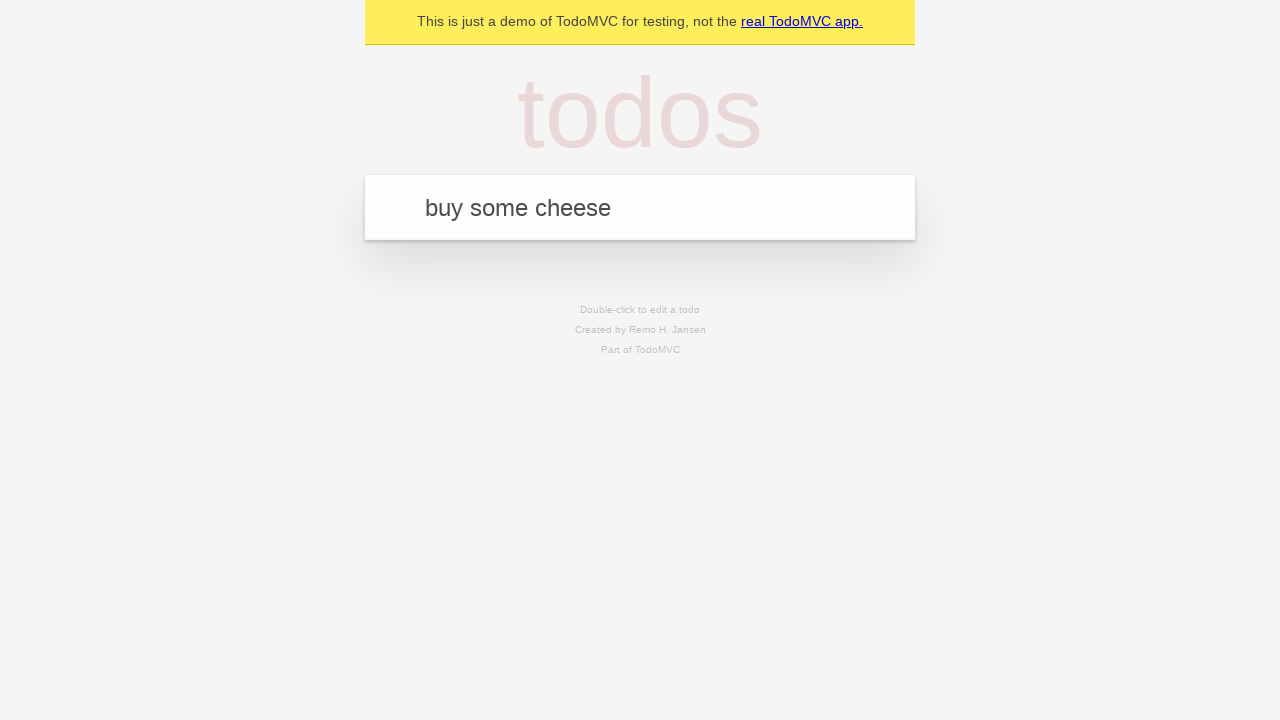

Pressed Enter to add first todo item on internal:attr=[placeholder="What needs to be done?"i]
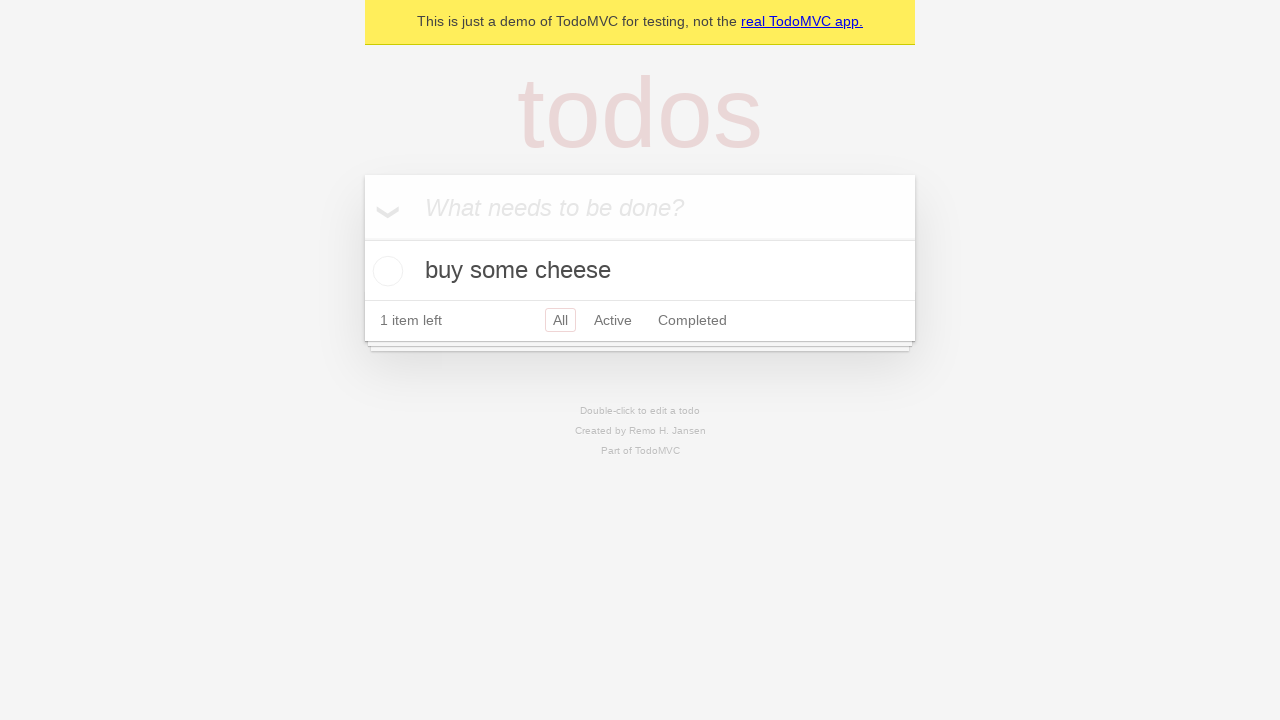

Filled todo input with 'feed the cat' on internal:attr=[placeholder="What needs to be done?"i]
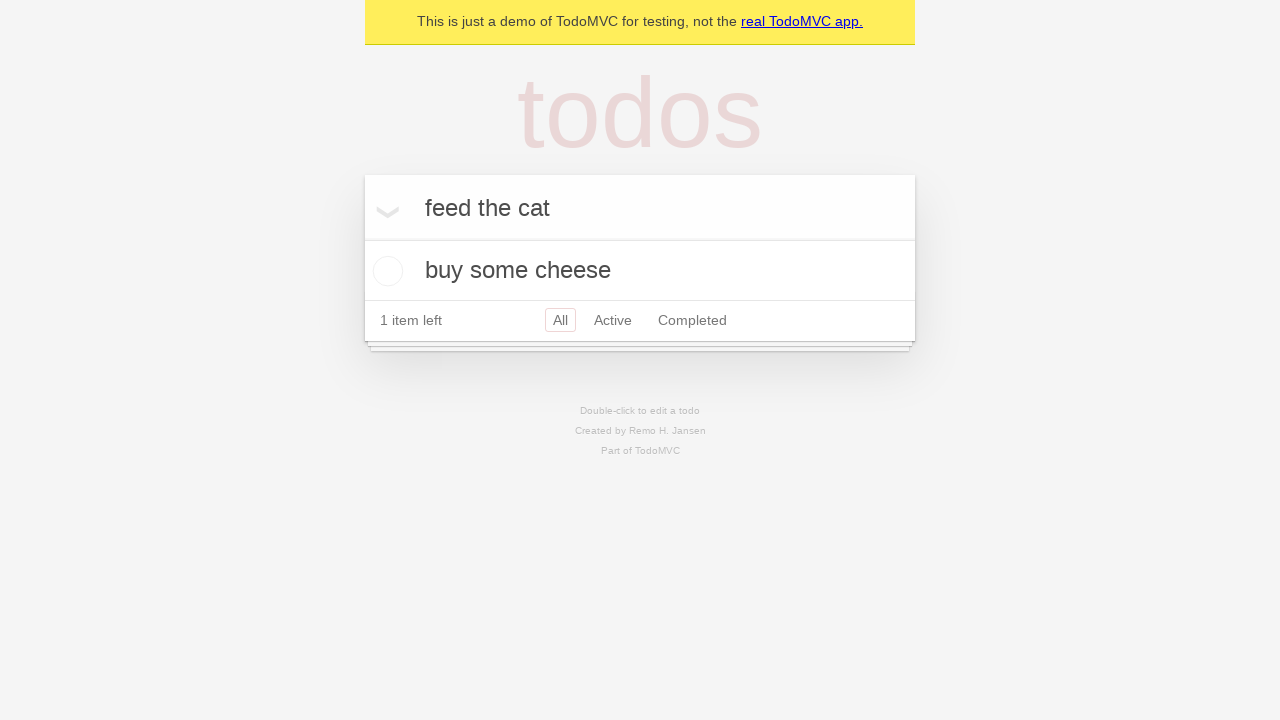

Pressed Enter to add second todo item on internal:attr=[placeholder="What needs to be done?"i]
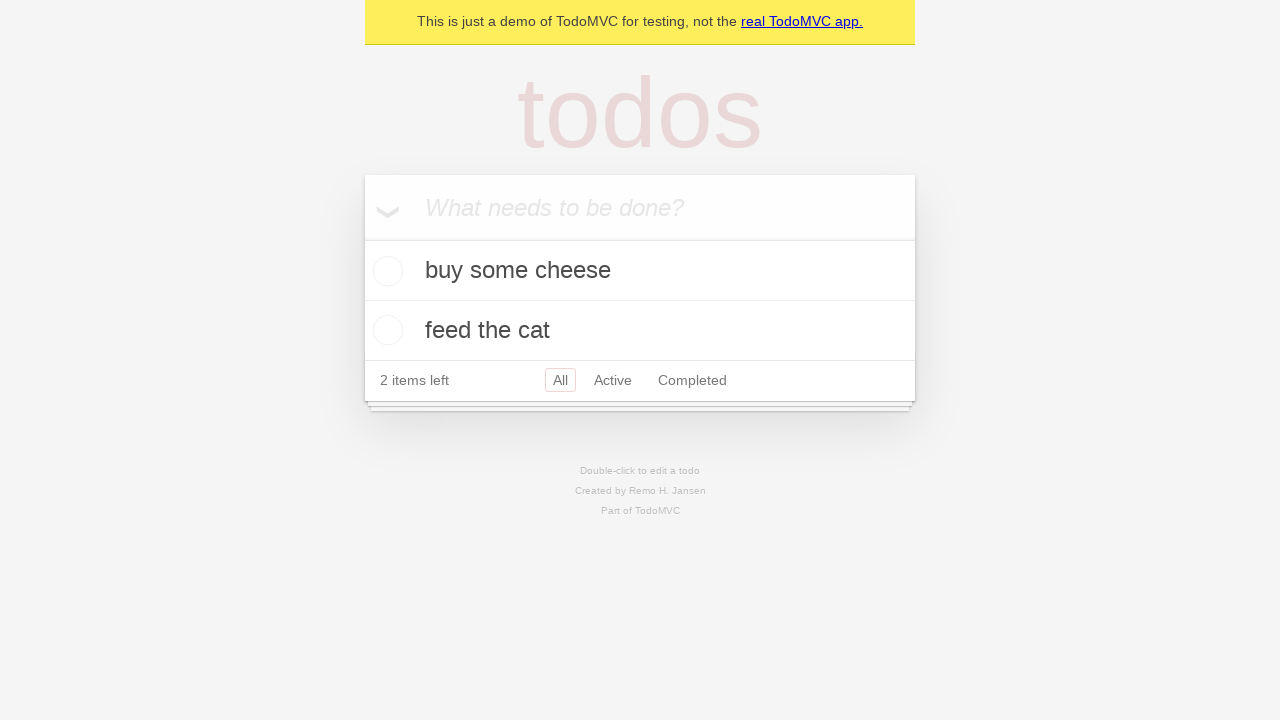

Filled todo input with 'book a doctors appointment' on internal:attr=[placeholder="What needs to be done?"i]
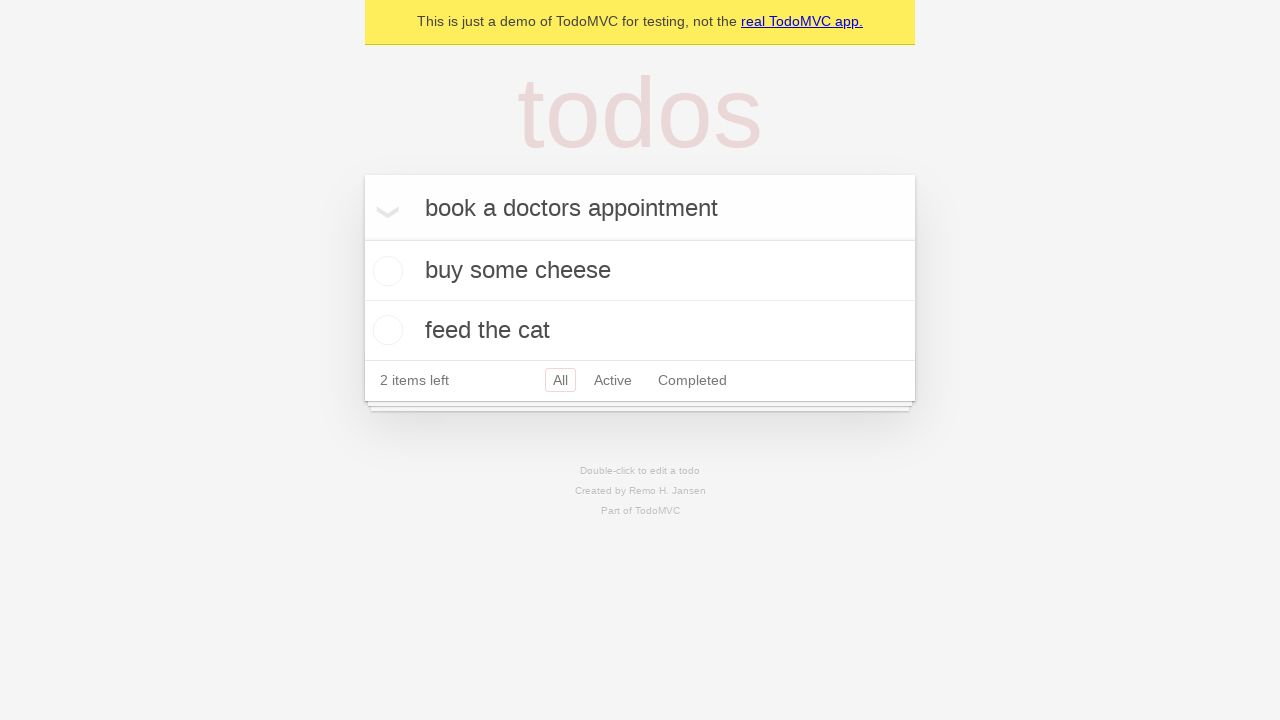

Pressed Enter to add third todo item on internal:attr=[placeholder="What needs to be done?"i]
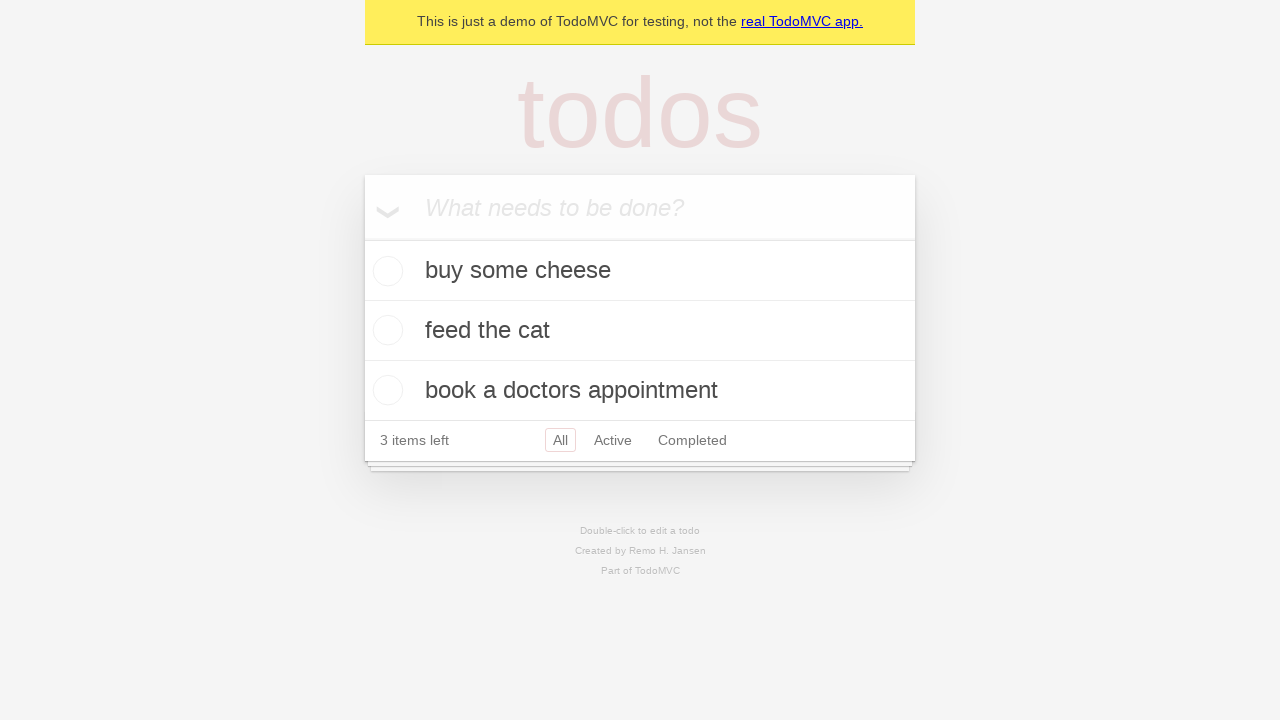

Checked the second todo item ('feed the cat') at (385, 330) on internal:testid=[data-testid="todo-item"s] >> nth=1 >> internal:role=checkbox
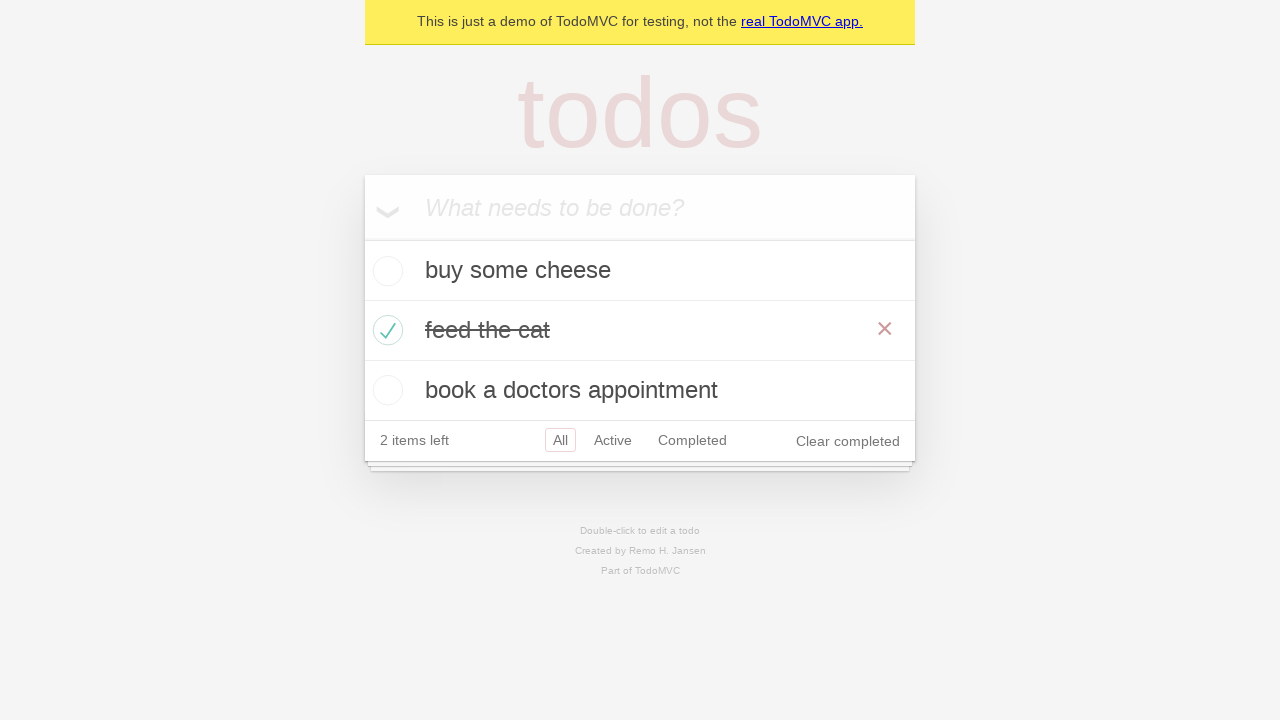

Clicked Active filter to display only uncompleted items at (613, 440) on internal:role=link[name="Active"i]
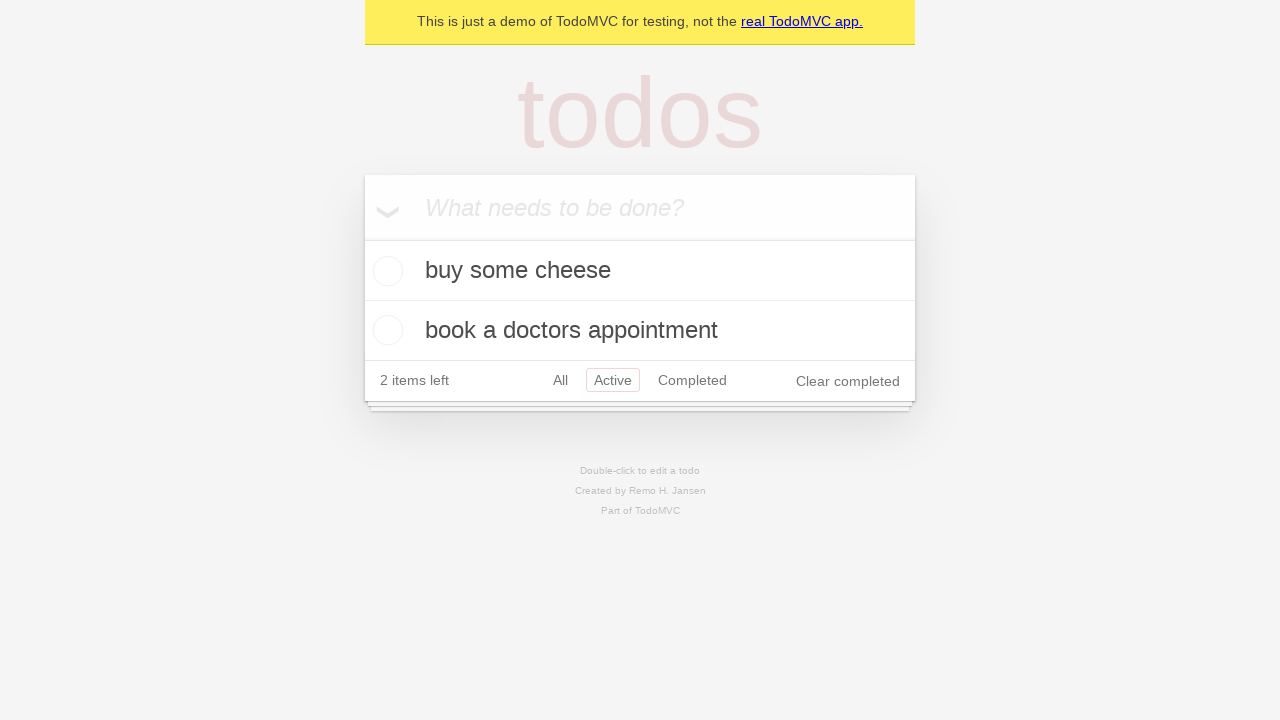

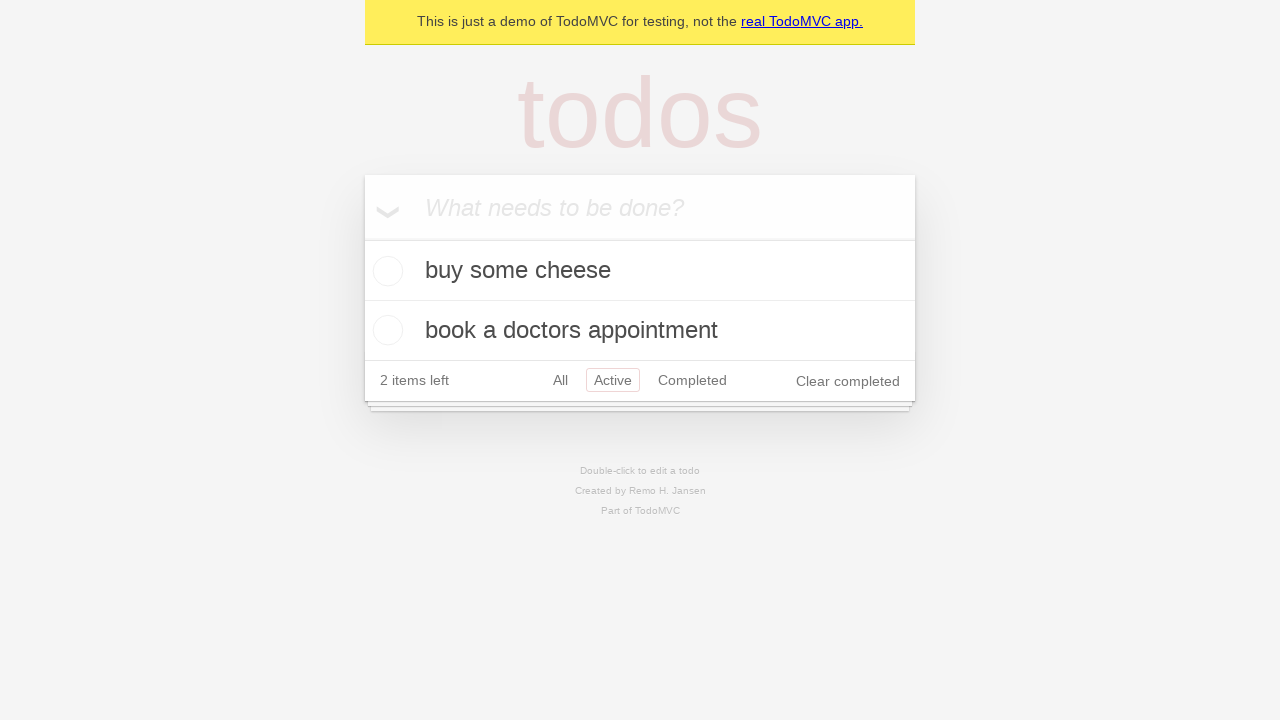